Tests sorting the Due column in ascending order by clicking the column header and verifying the values are sorted correctly

Starting URL: http://the-internet.herokuapp.com/tables

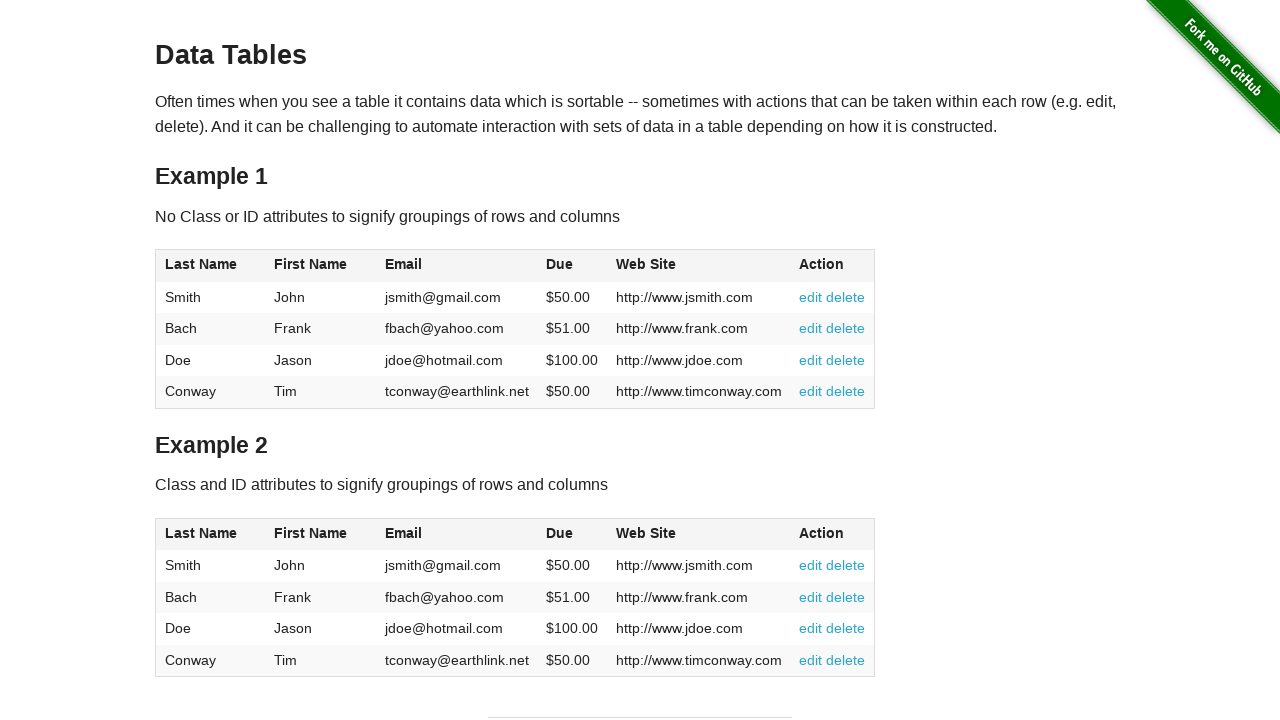

Clicked Due column header to sort in ascending order at (572, 266) on #table1 thead tr th:nth-of-type(4)
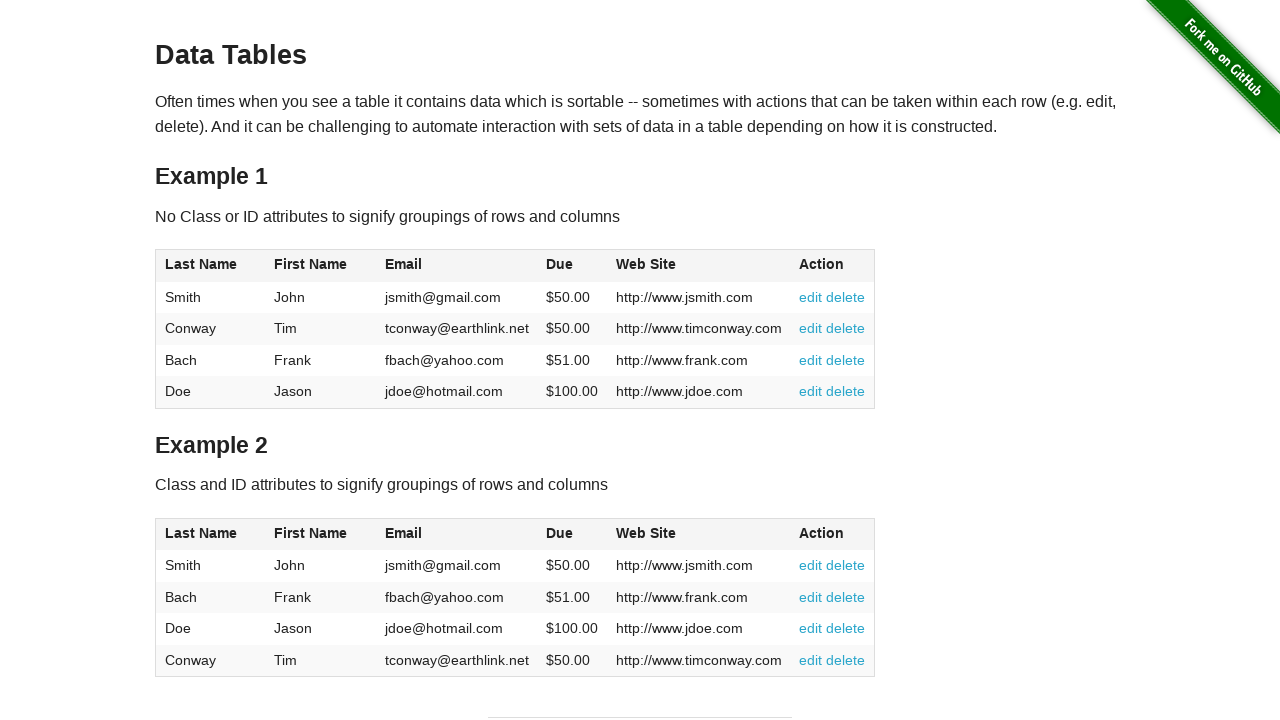

Table sorted and Due column data loaded
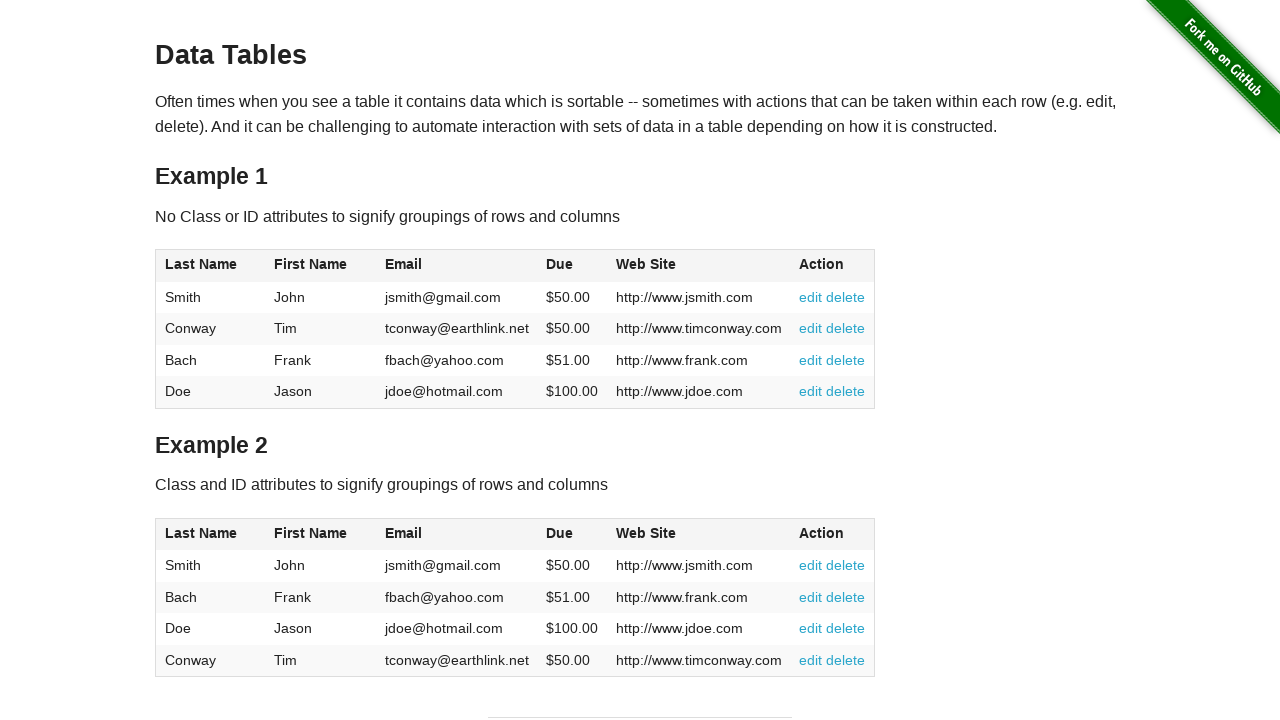

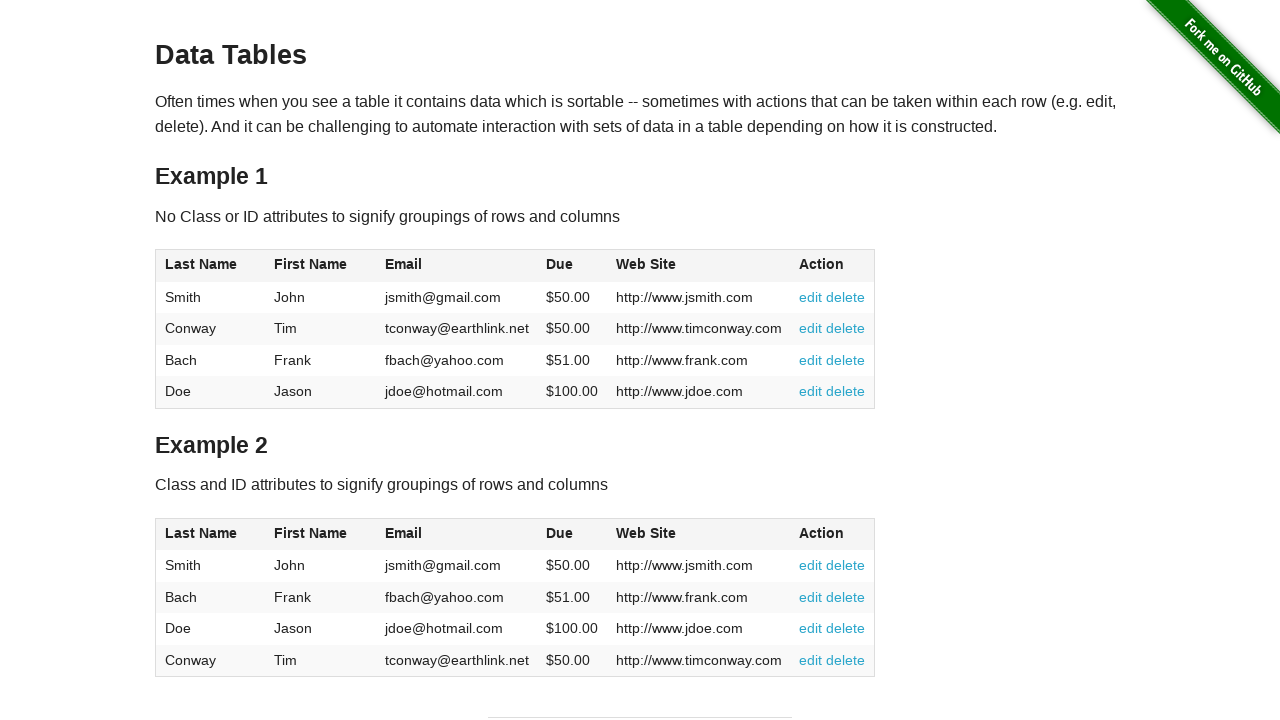